Tests browser navigation controls by navigating to Flipkart, then using back, forward, and refresh browser actions to verify navigation functionality.

Starting URL: https://www.flipkart.com/

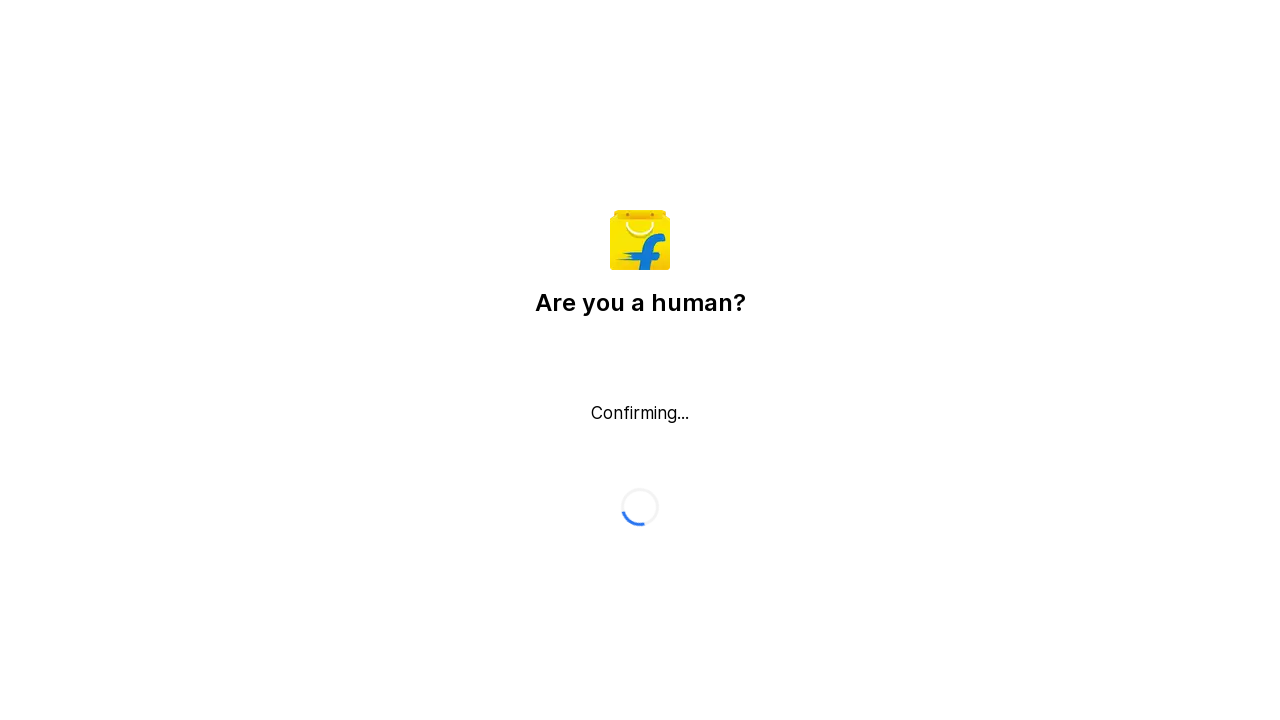

Set viewport size to 1920x1080
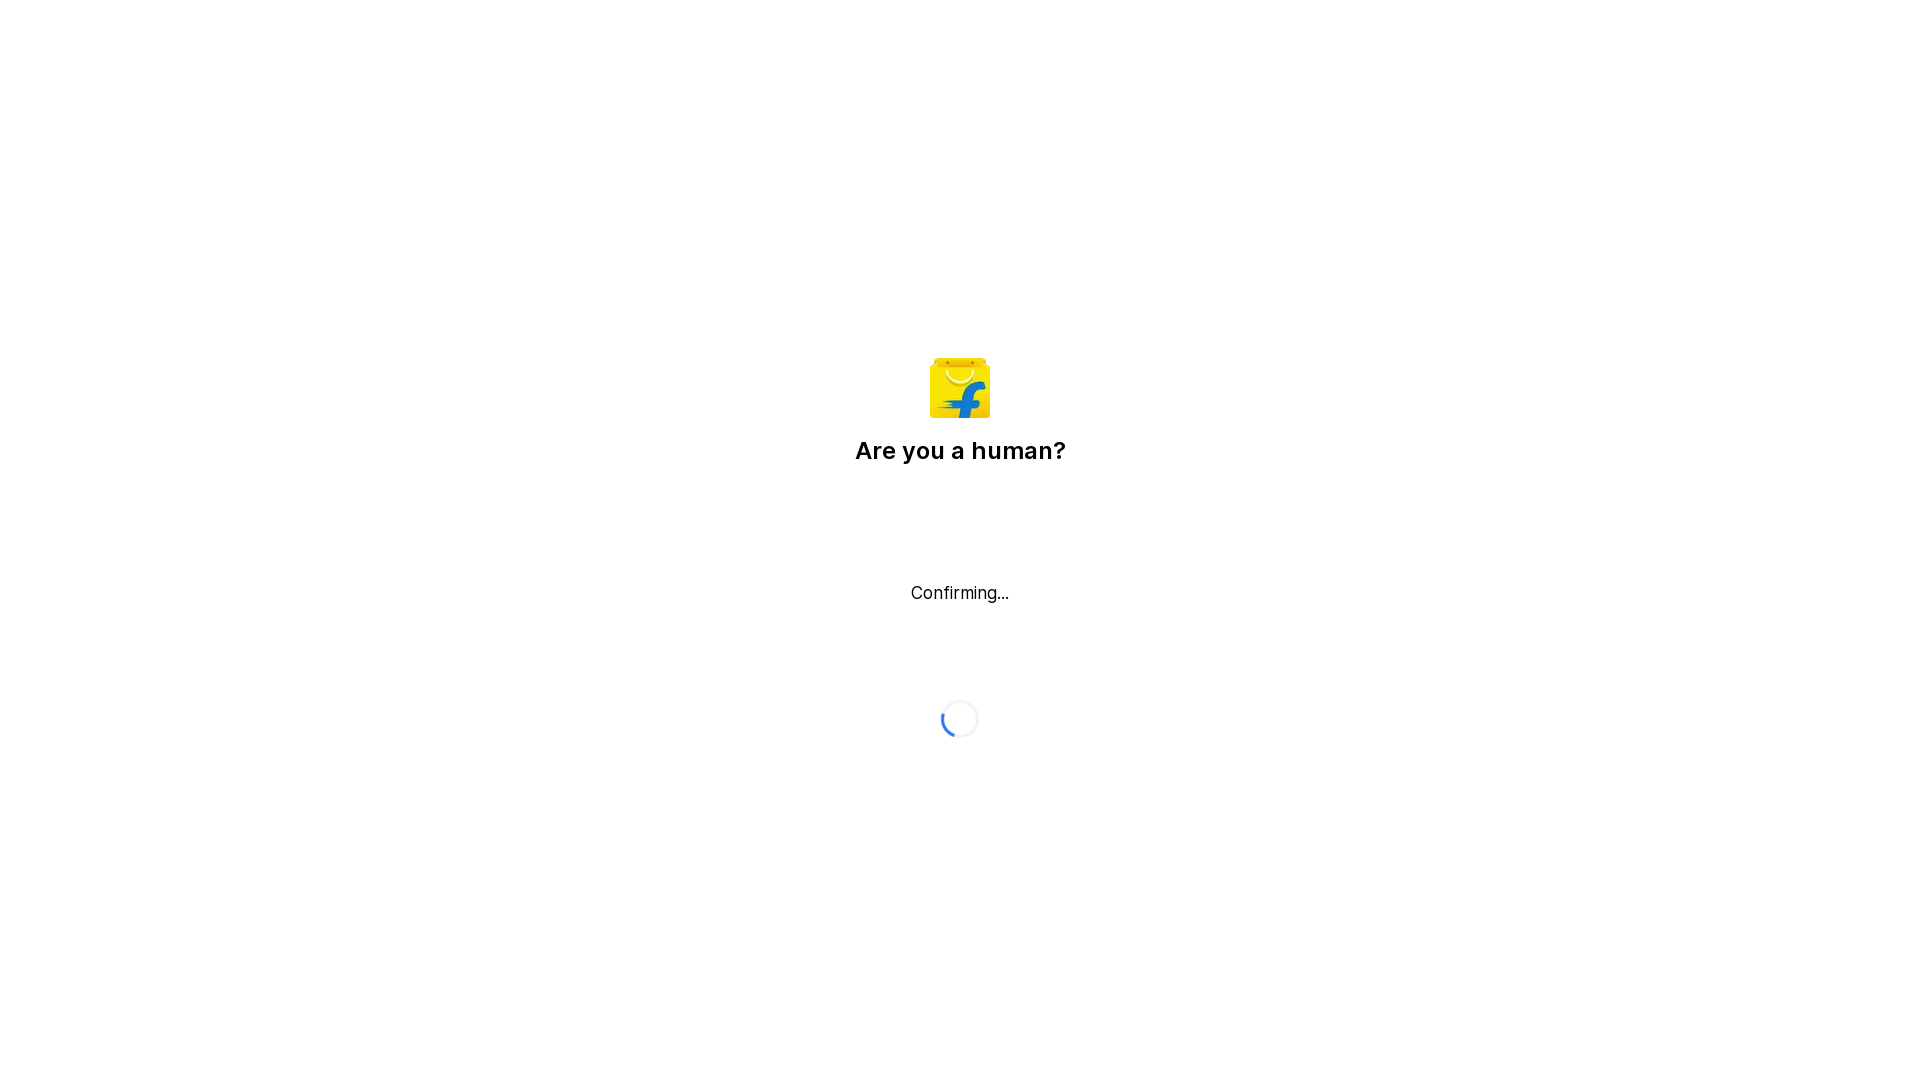

Navigated back using browser back button
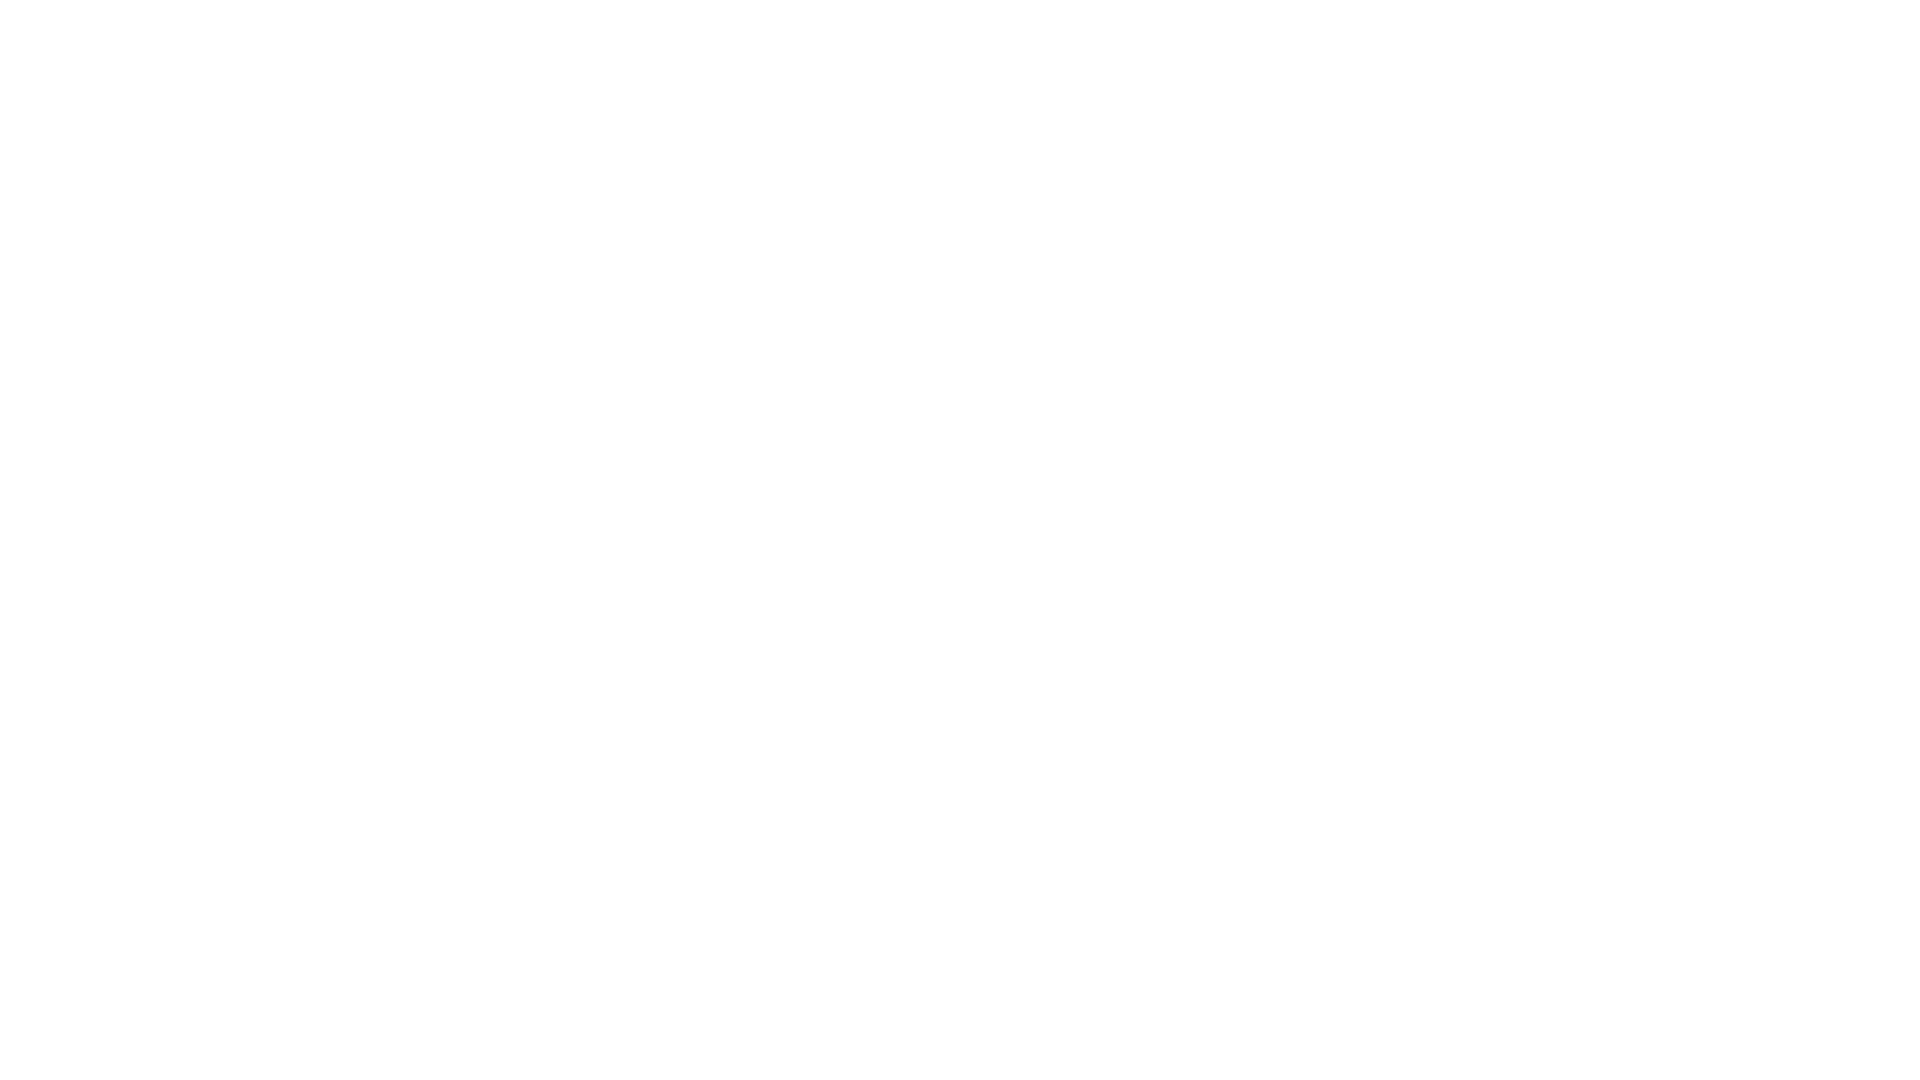

Navigated forward using browser forward button
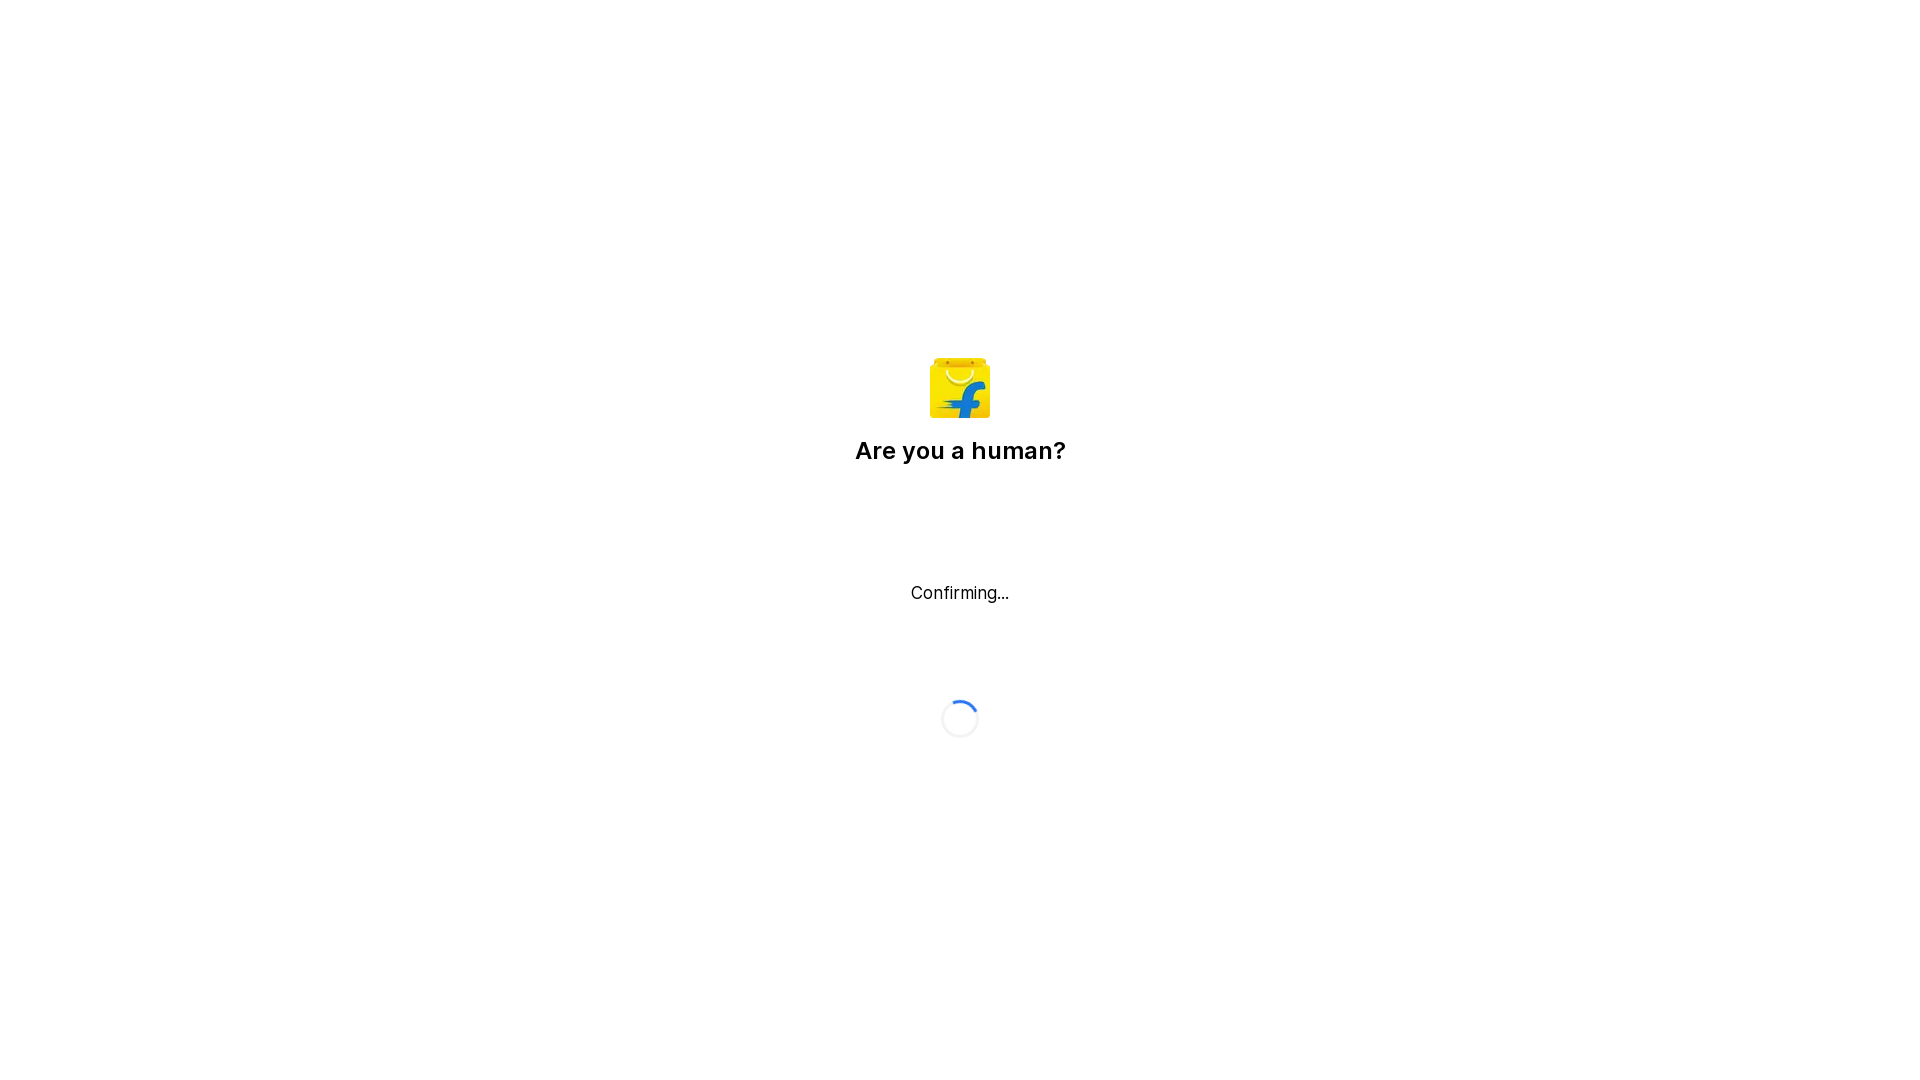

Refreshed the current page
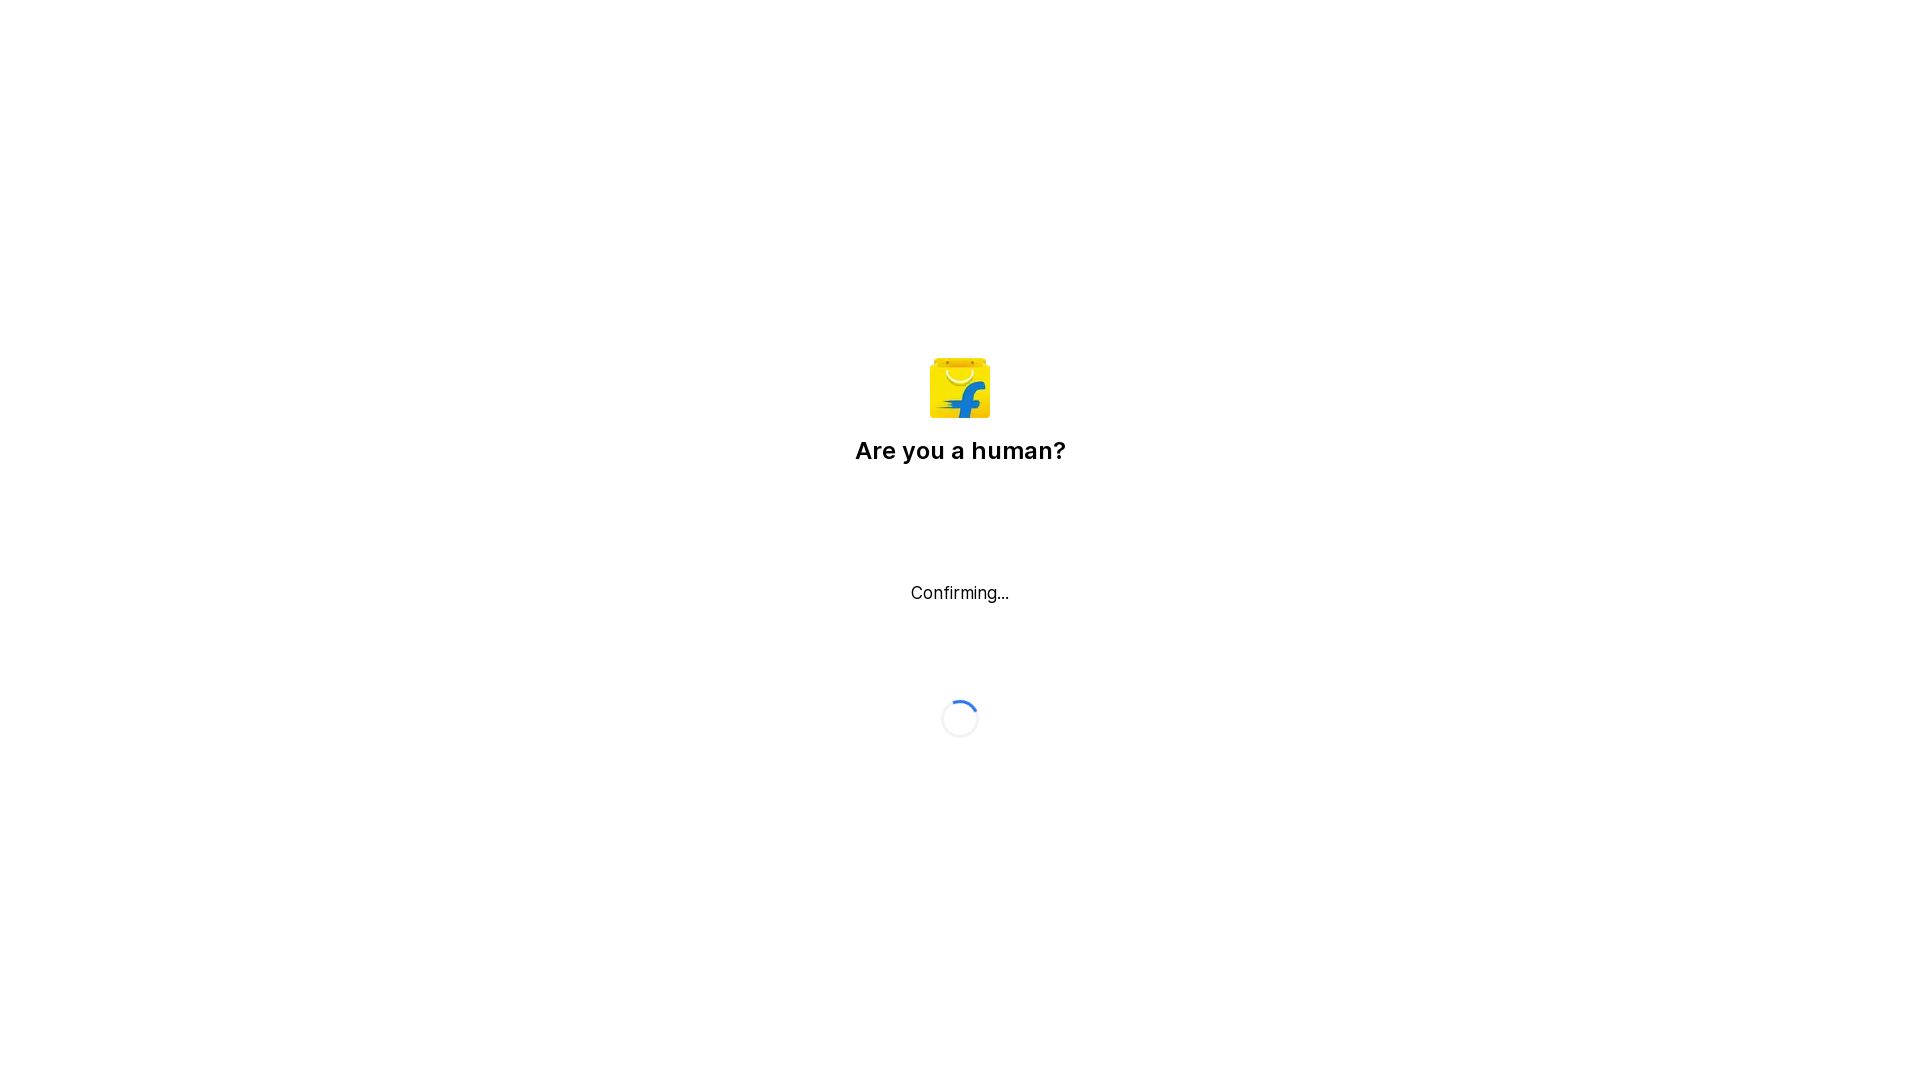

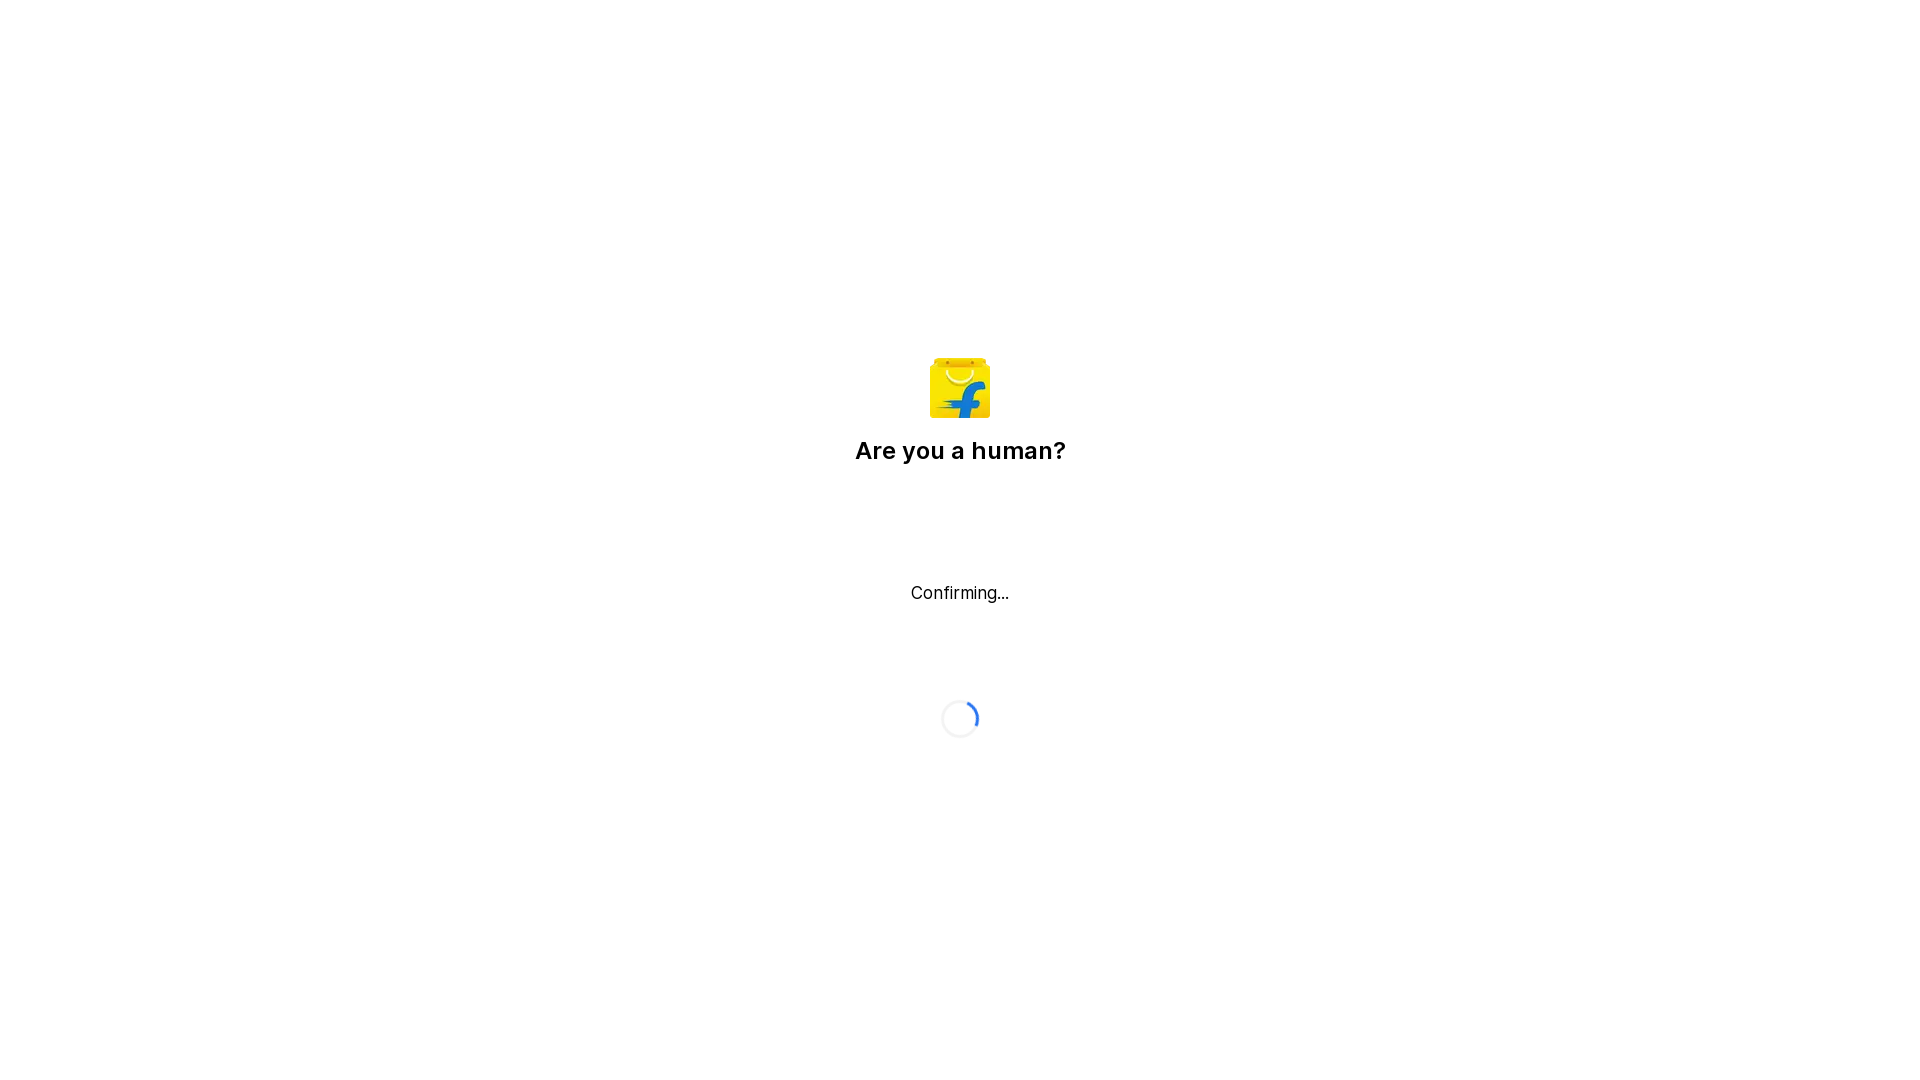